Prints a test message to console without performing any browser actions

Starting URL: https://training-support.net

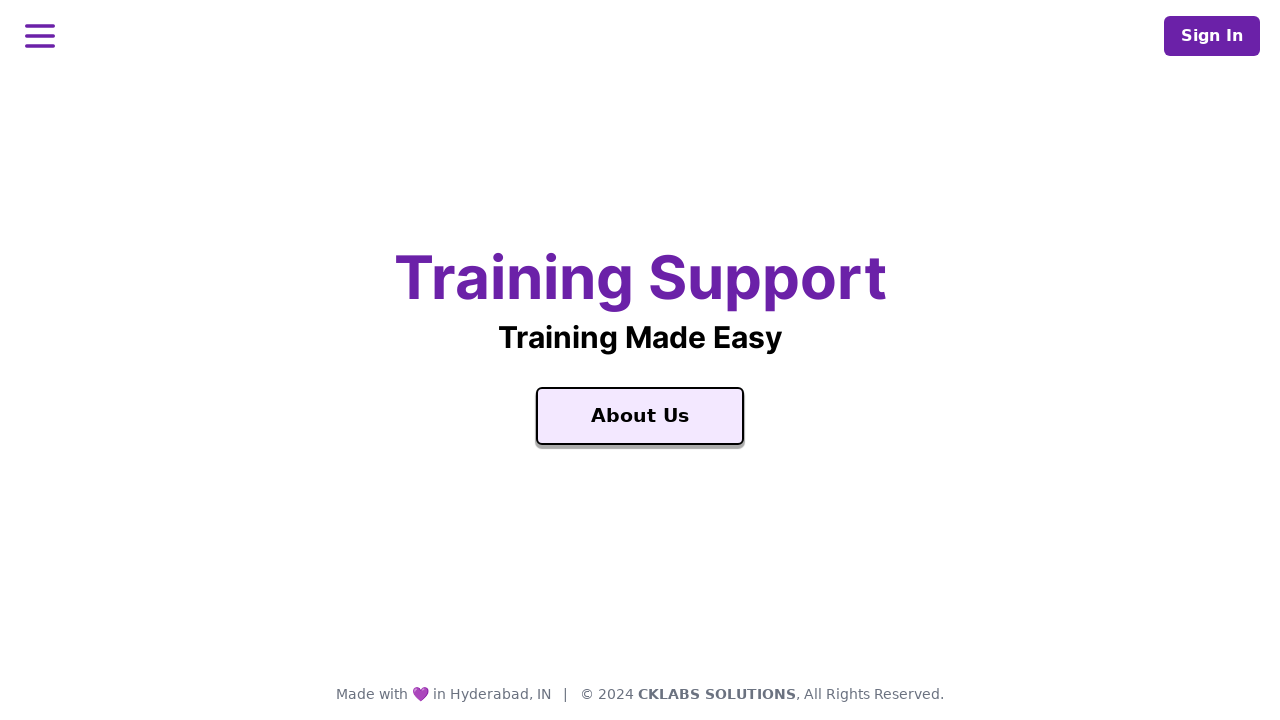

Test Method 1 executed - printed test message to console
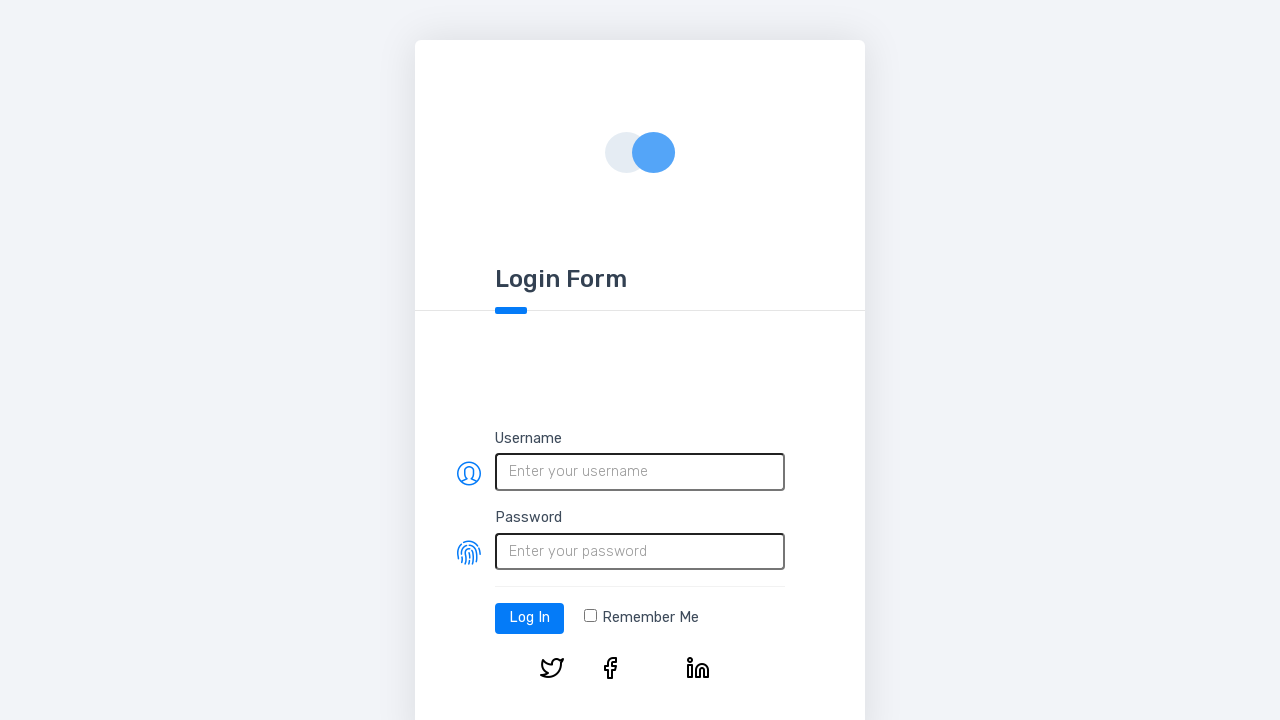

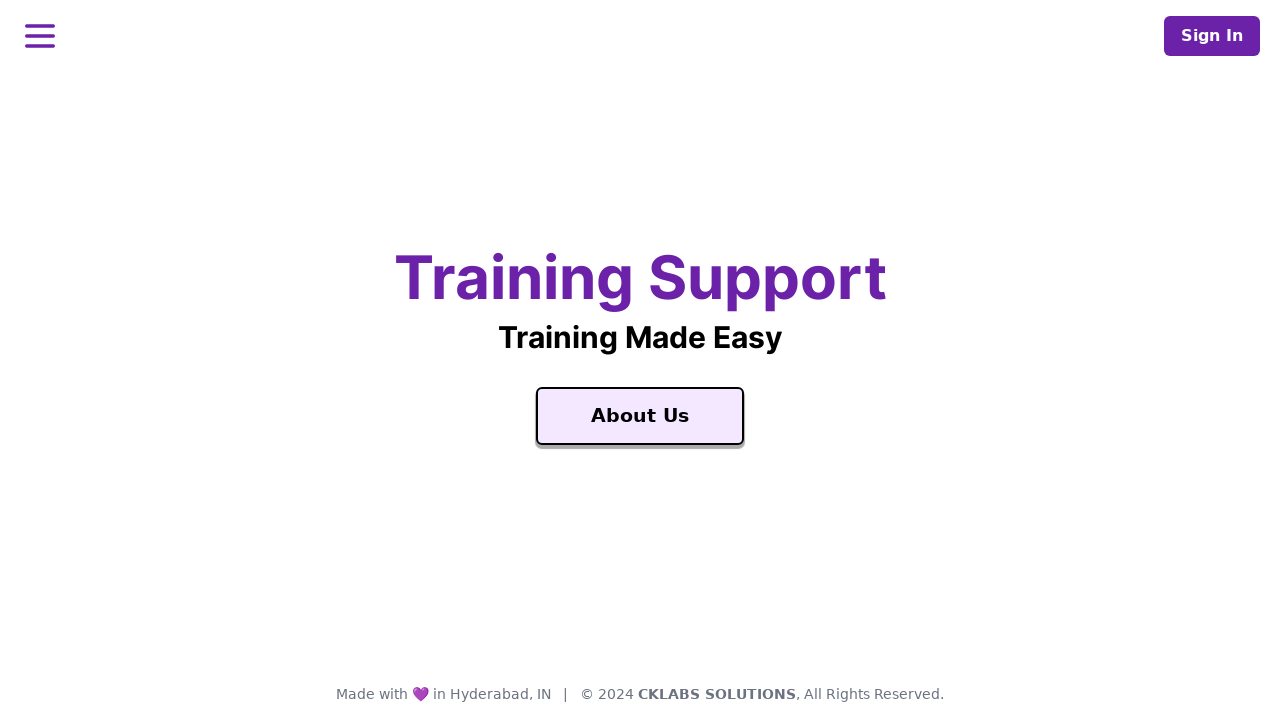